Tests Python.org search functionality by entering "pycon" as a search query and submitting the form, then verifying results are returned.

Starting URL: http://www.python.org

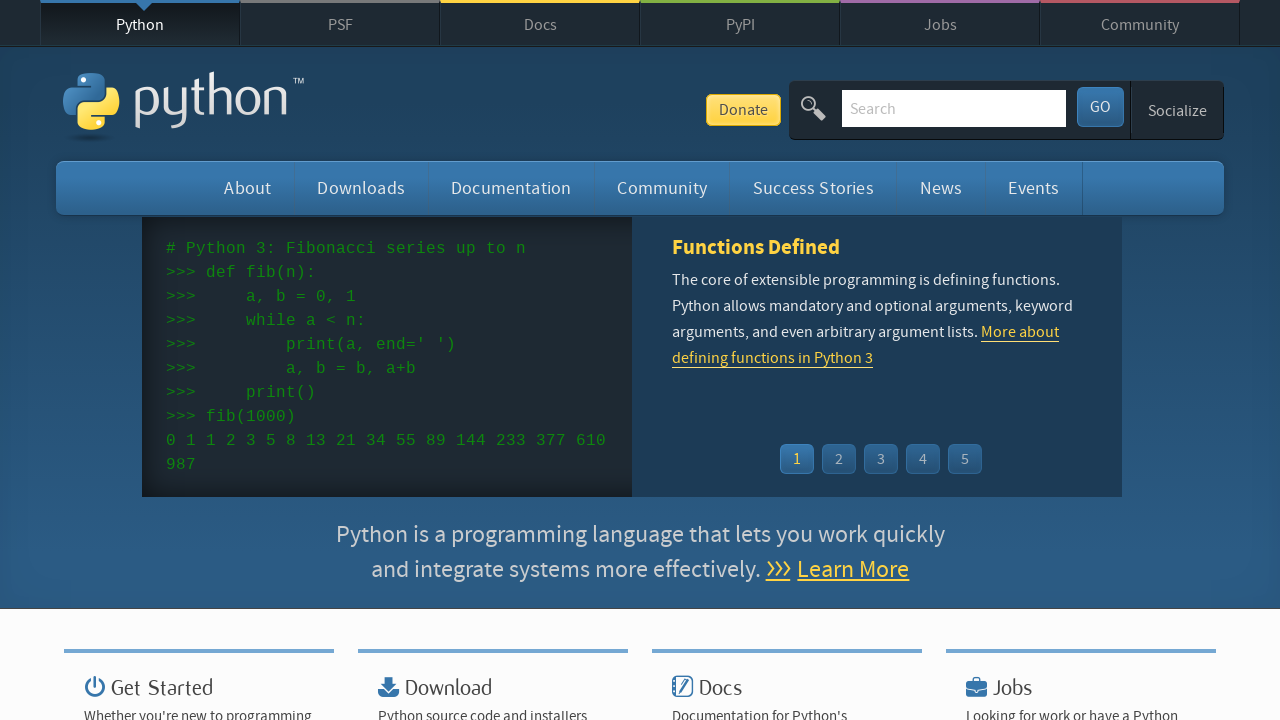

Verified 'Python' is in page title
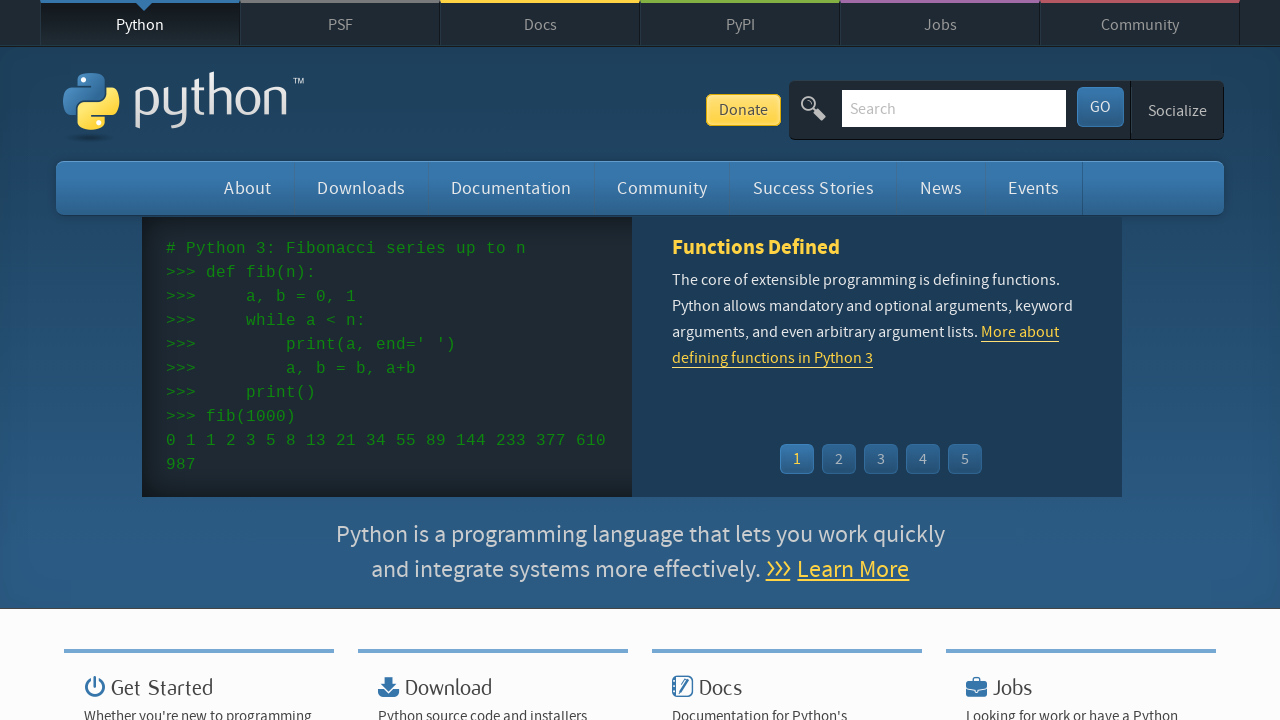

Filled search box with 'pycon' on input[name='q']
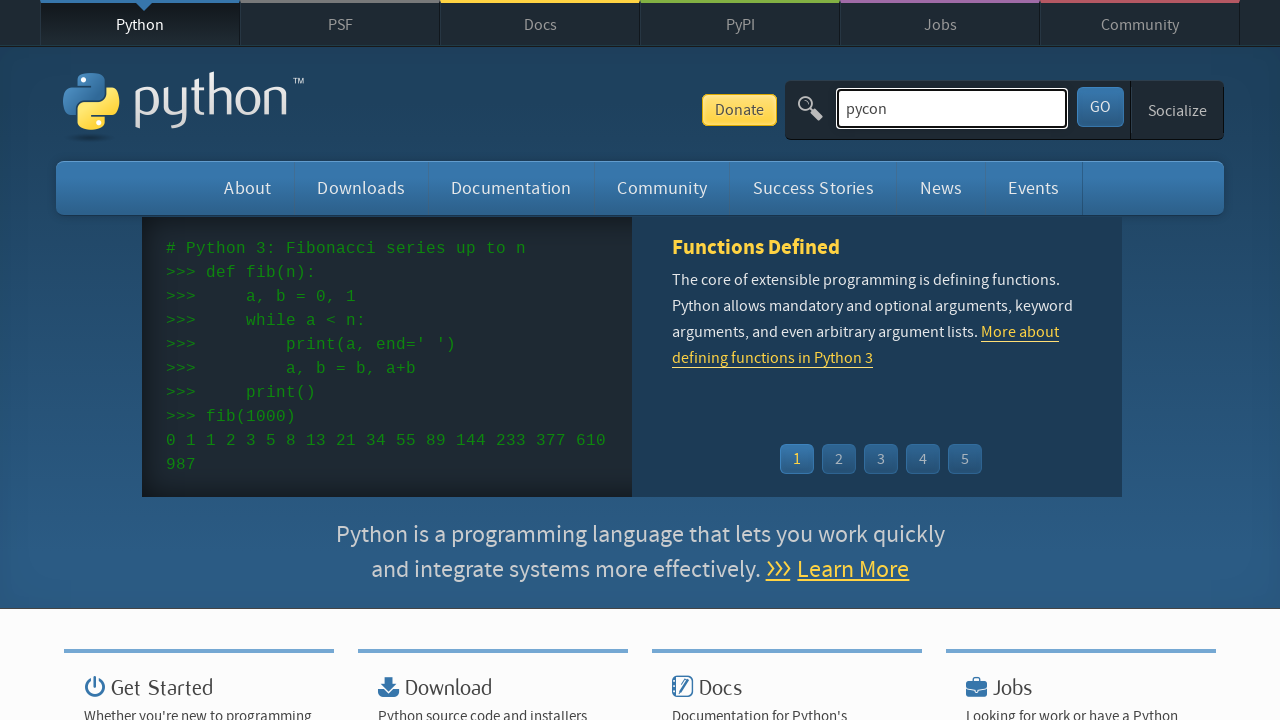

Pressed Enter to submit search query on input[name='q']
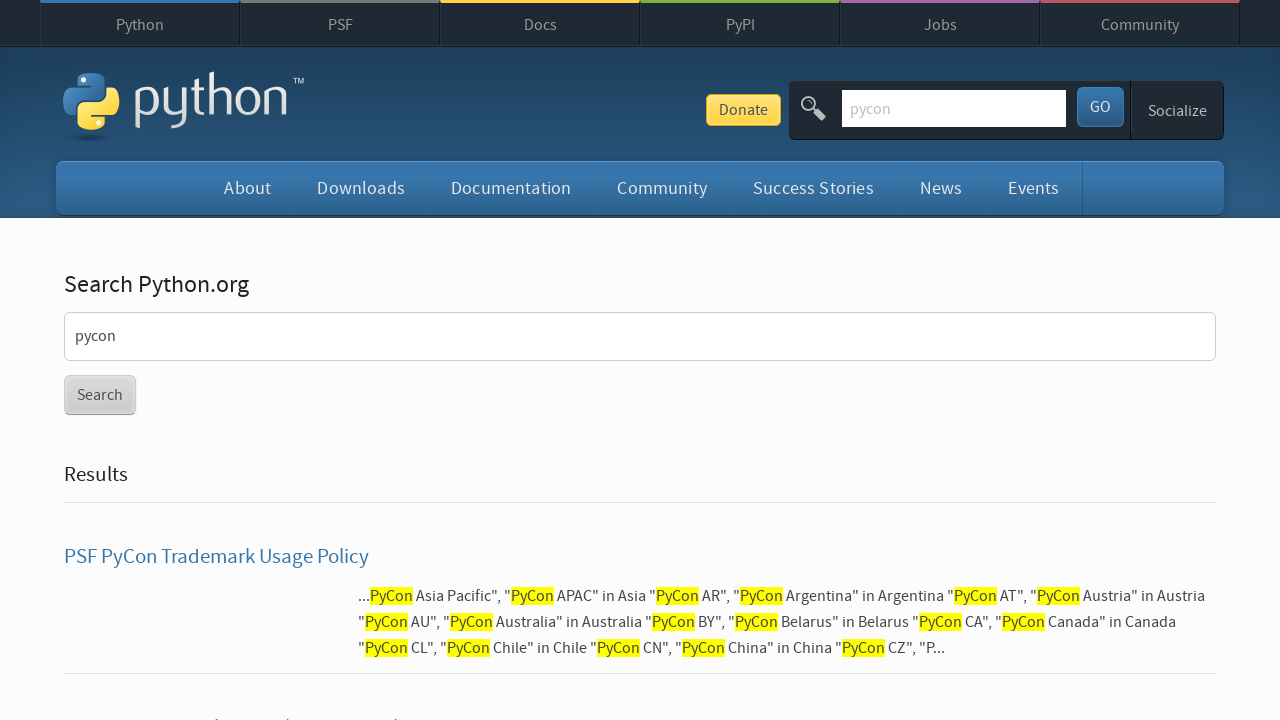

Waited for network idle state after search
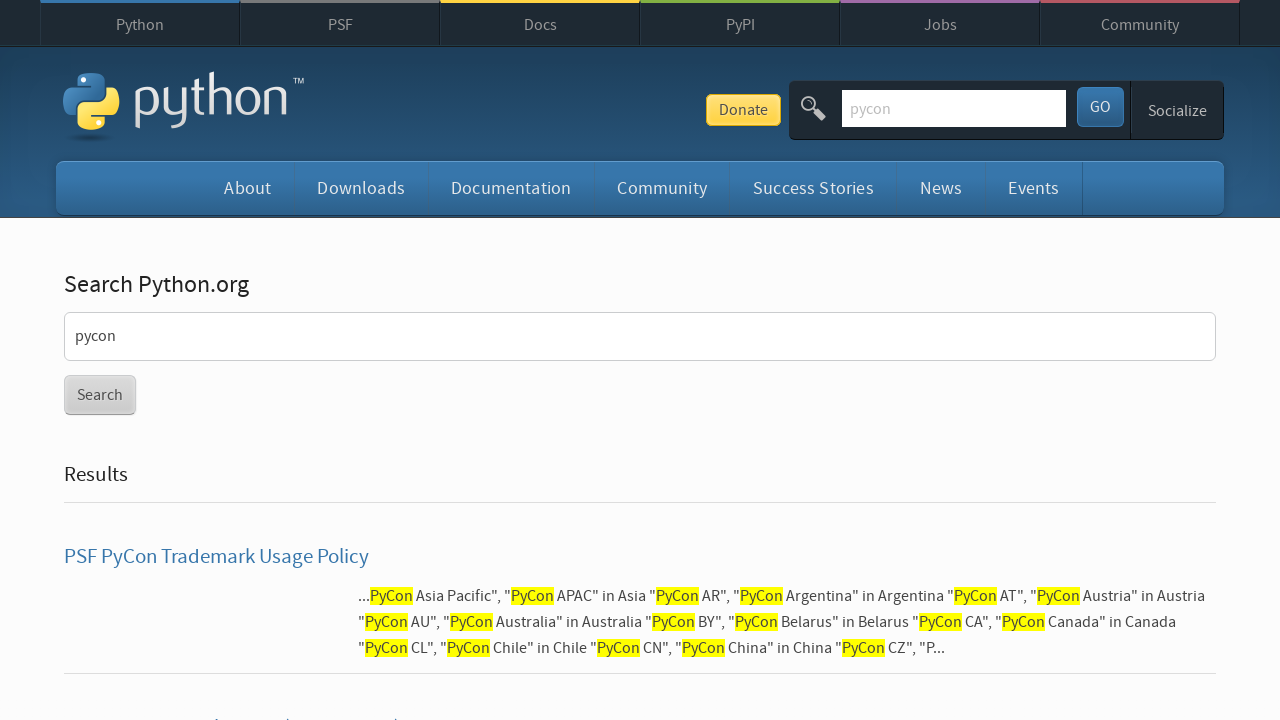

Verified search results are present (no 'No results found' message)
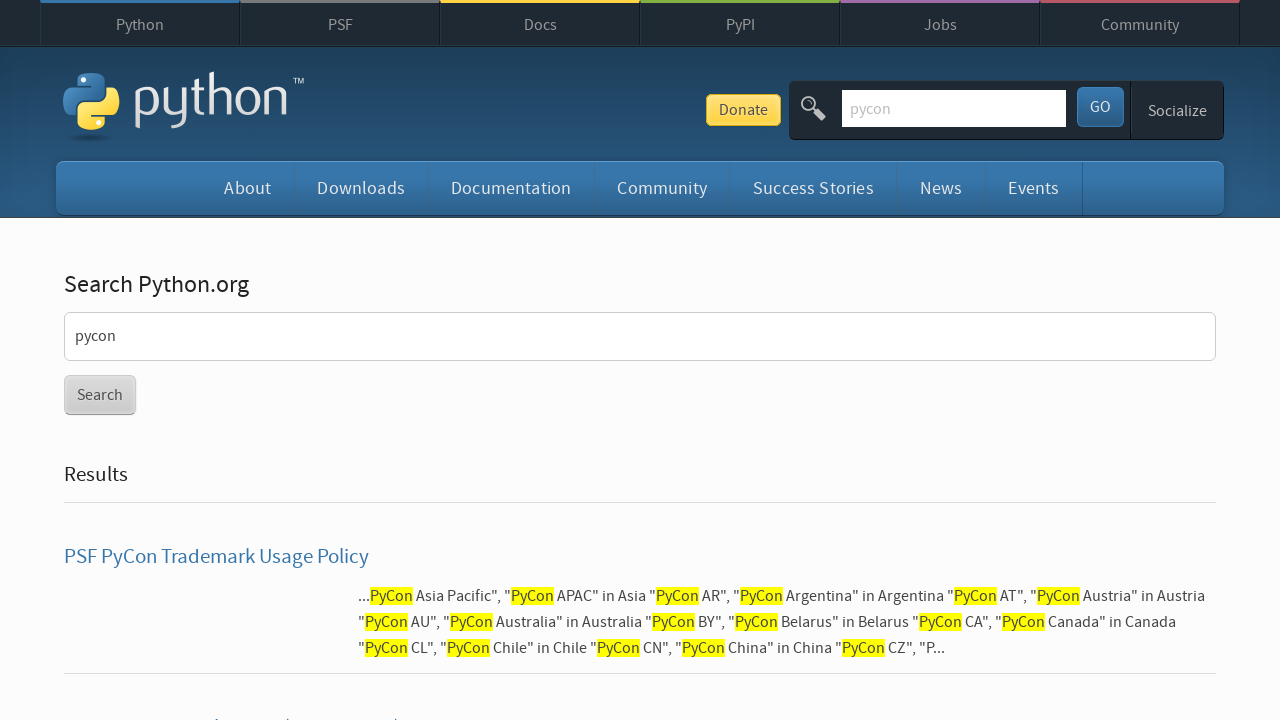

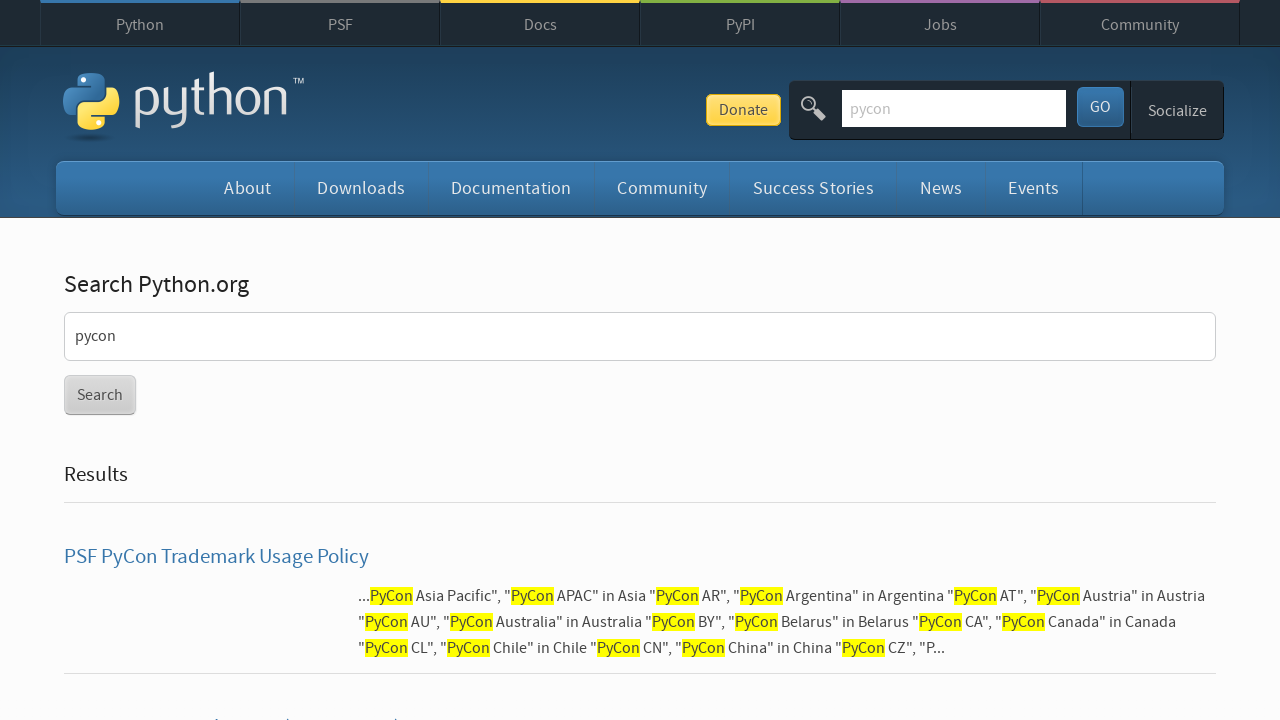